Tests checkbox functionality by verifying default states of two checkboxes, then clicking to toggle each checkbox and verifying the changed states.

Starting URL: https://practice.cydeo.com/checkboxes

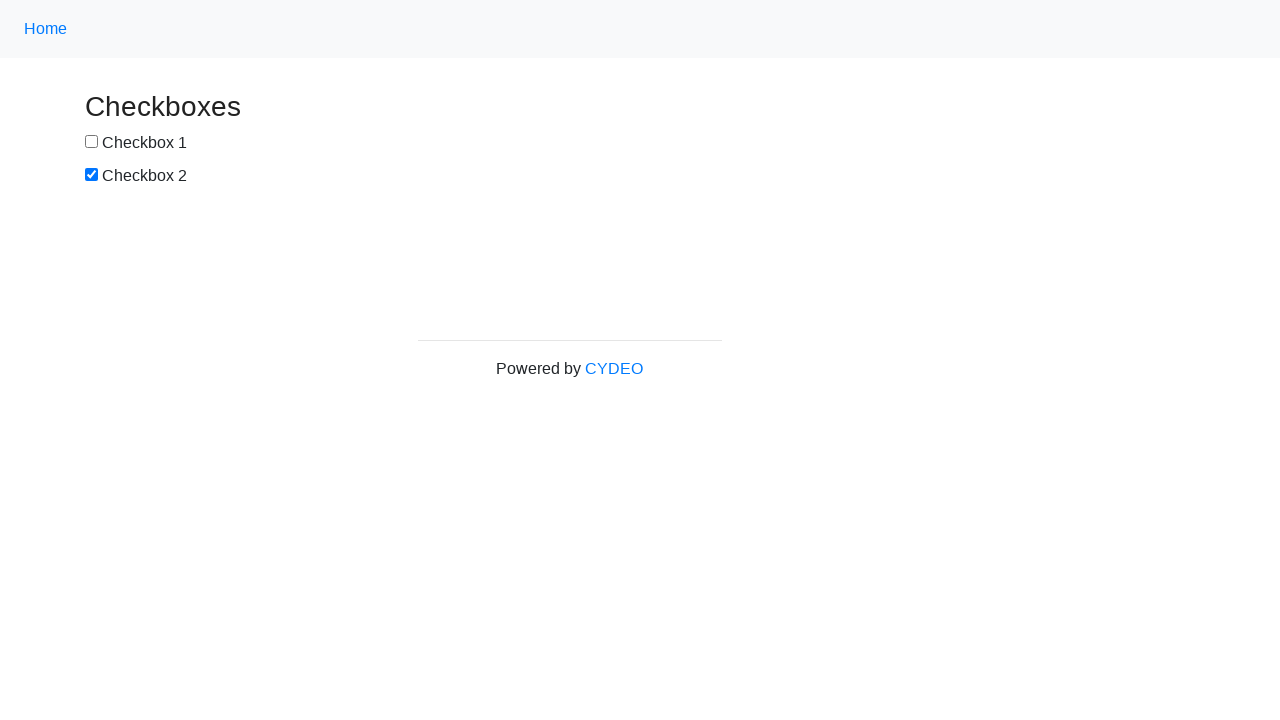

Located checkbox1 element
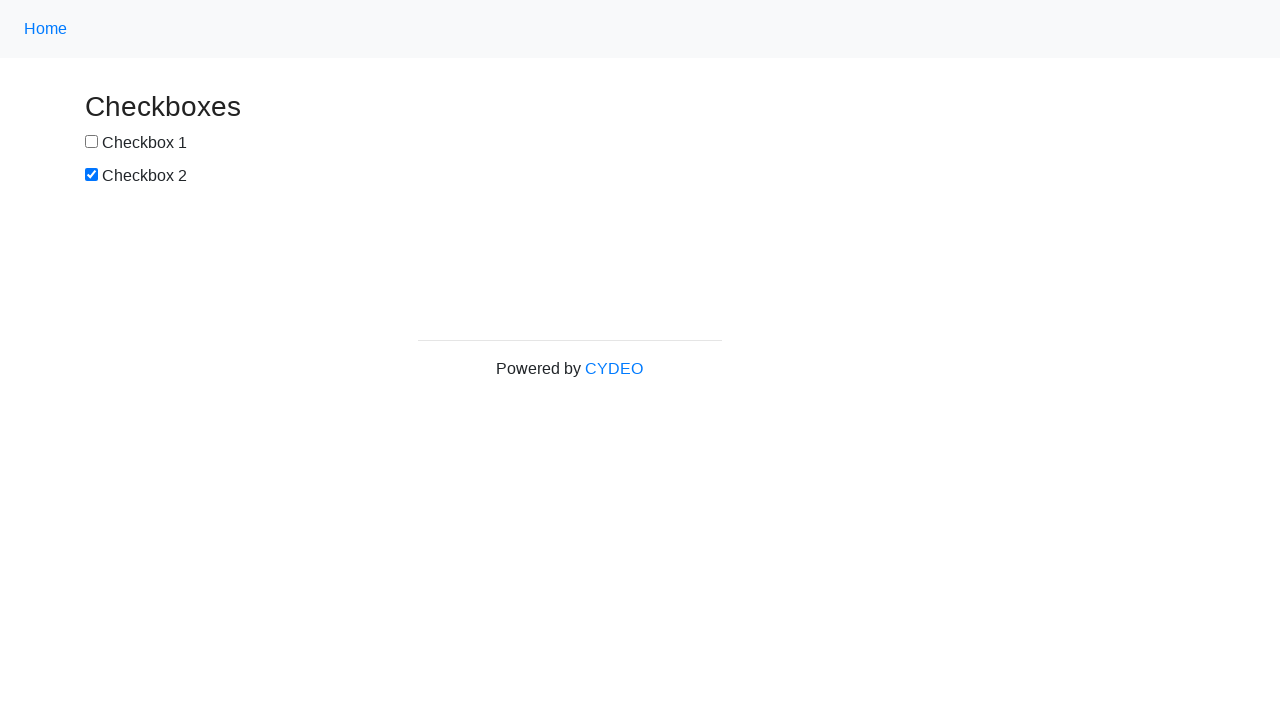

Located checkbox2 element
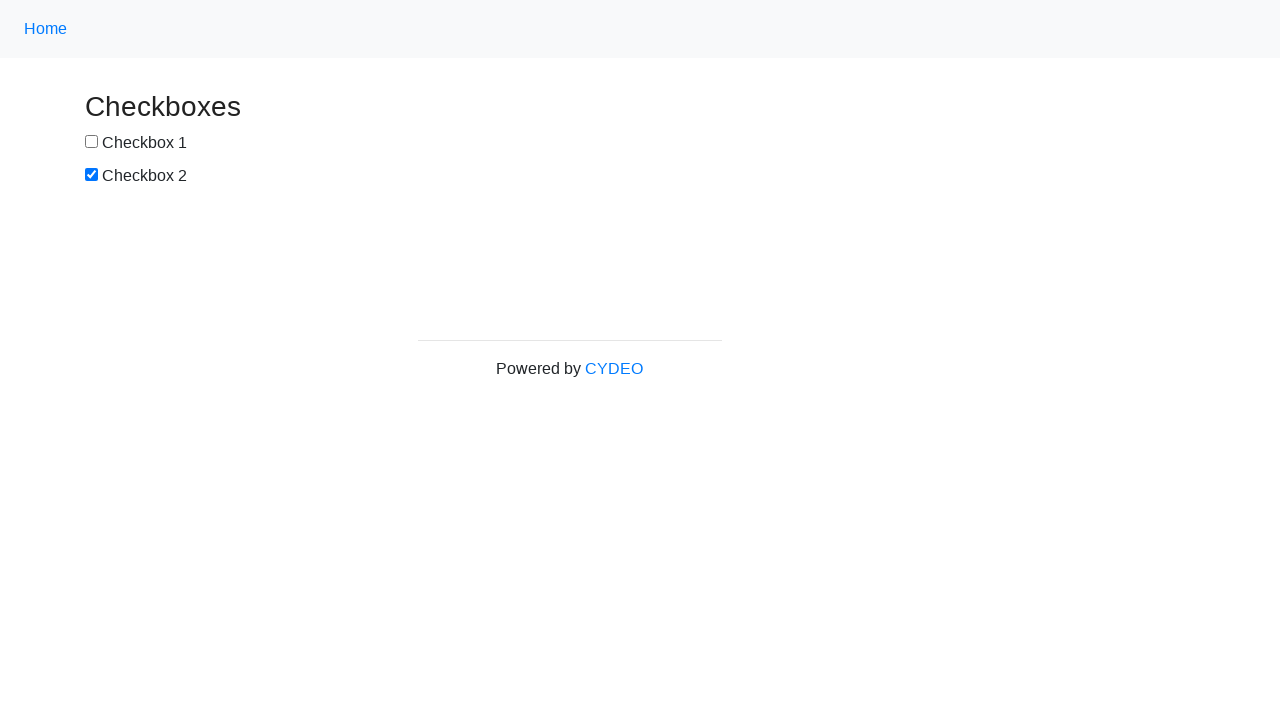

Verified checkbox1 is NOT selected by default
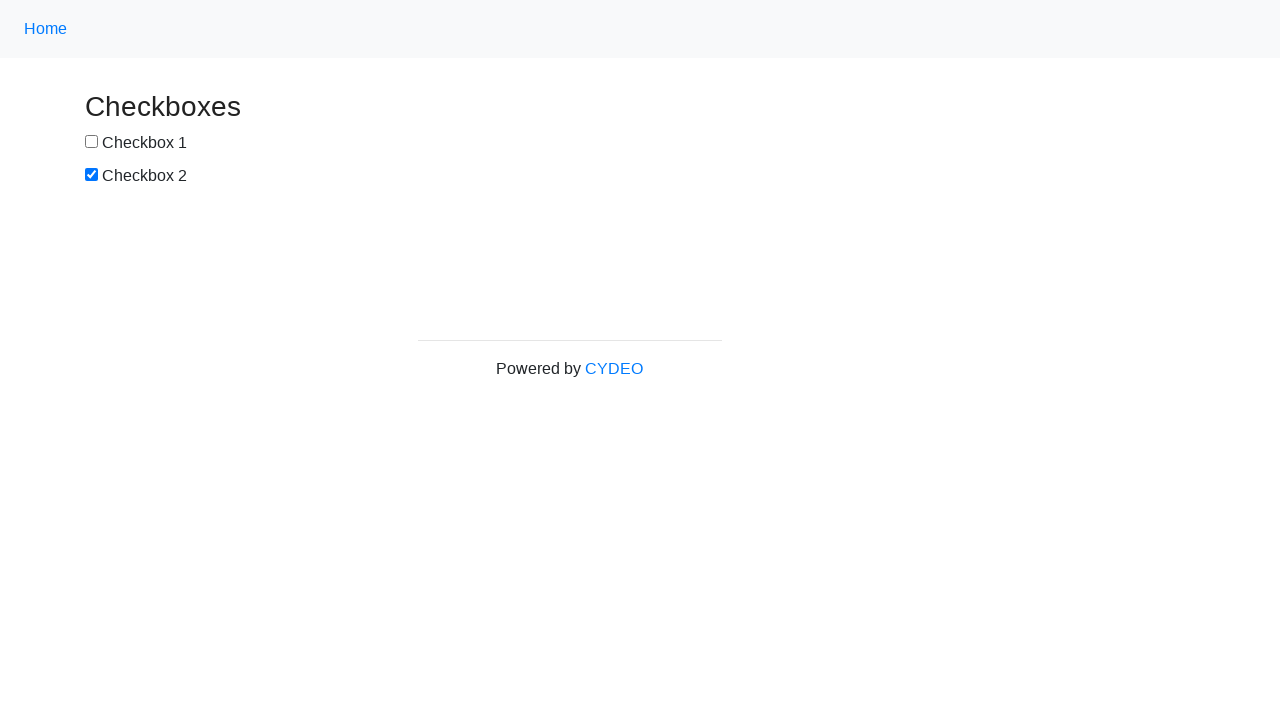

Verified checkbox2 IS selected by default
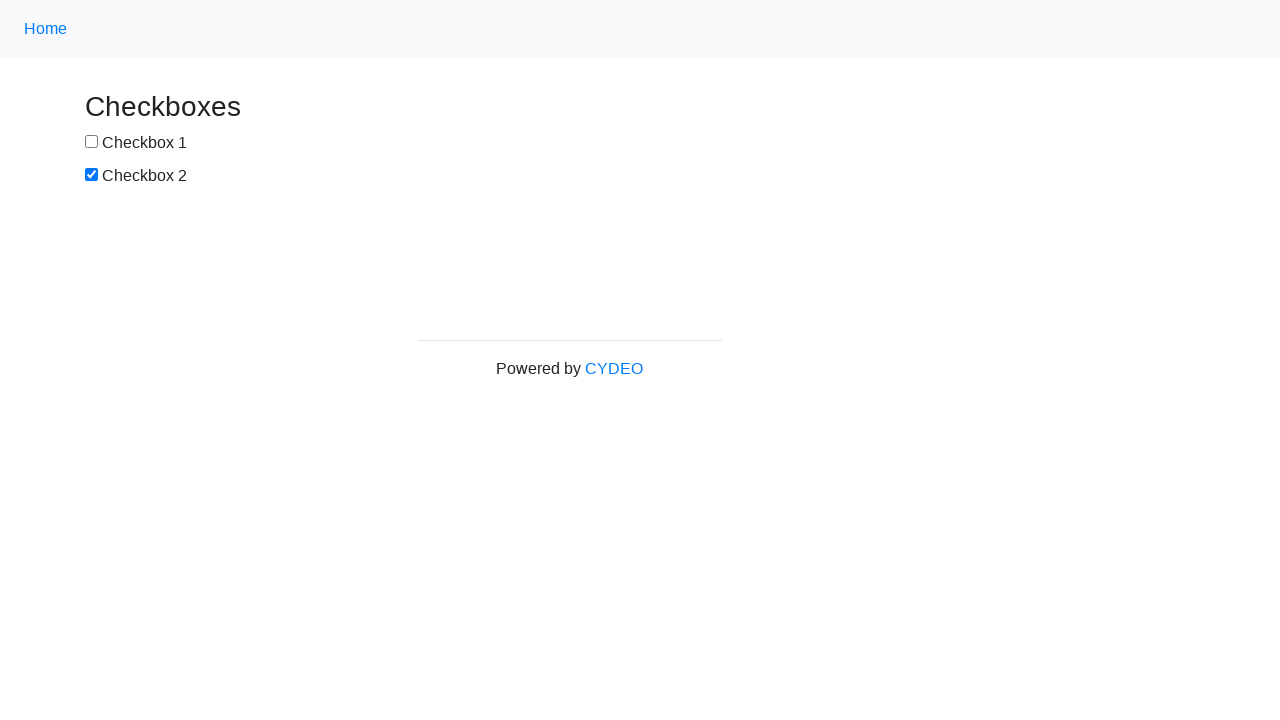

Clicked checkbox1 to select it at (92, 142) on input[name='checkbox1']
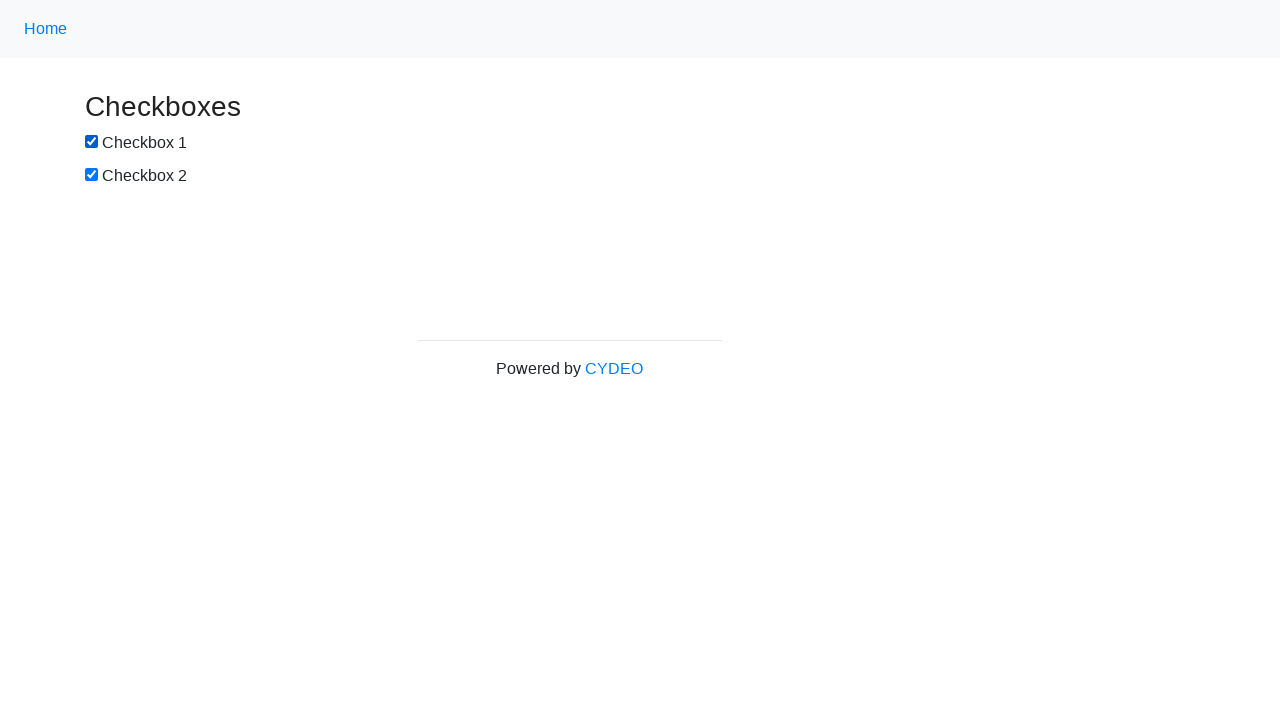

Clicked checkbox2 to deselect it at (92, 175) on input[name='checkbox2']
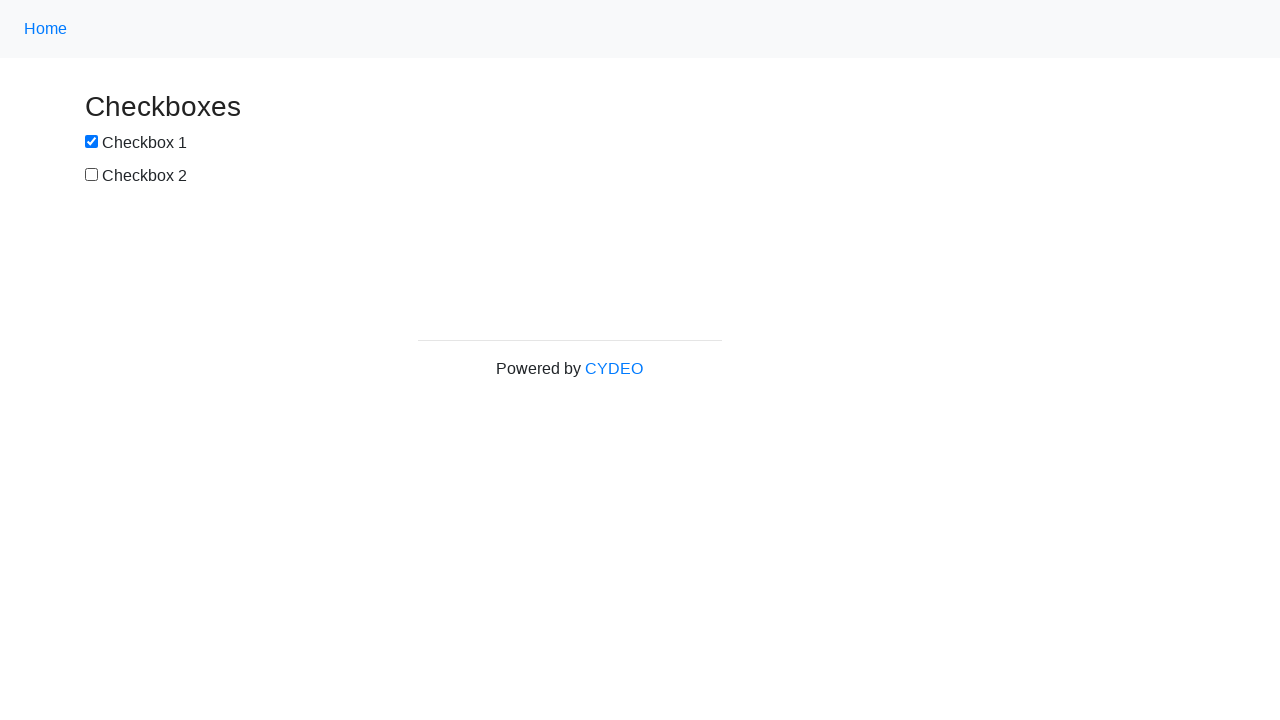

Verified checkbox1 is now SELECTED
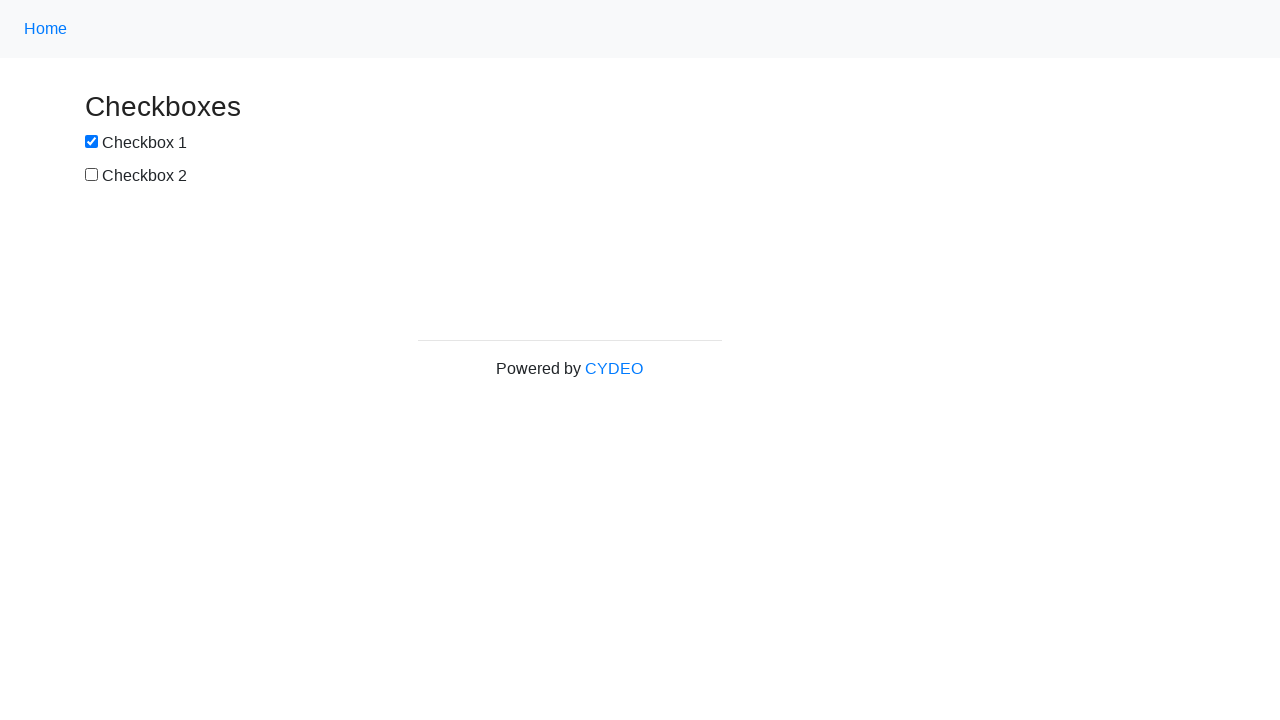

Verified checkbox2 is now NOT selected
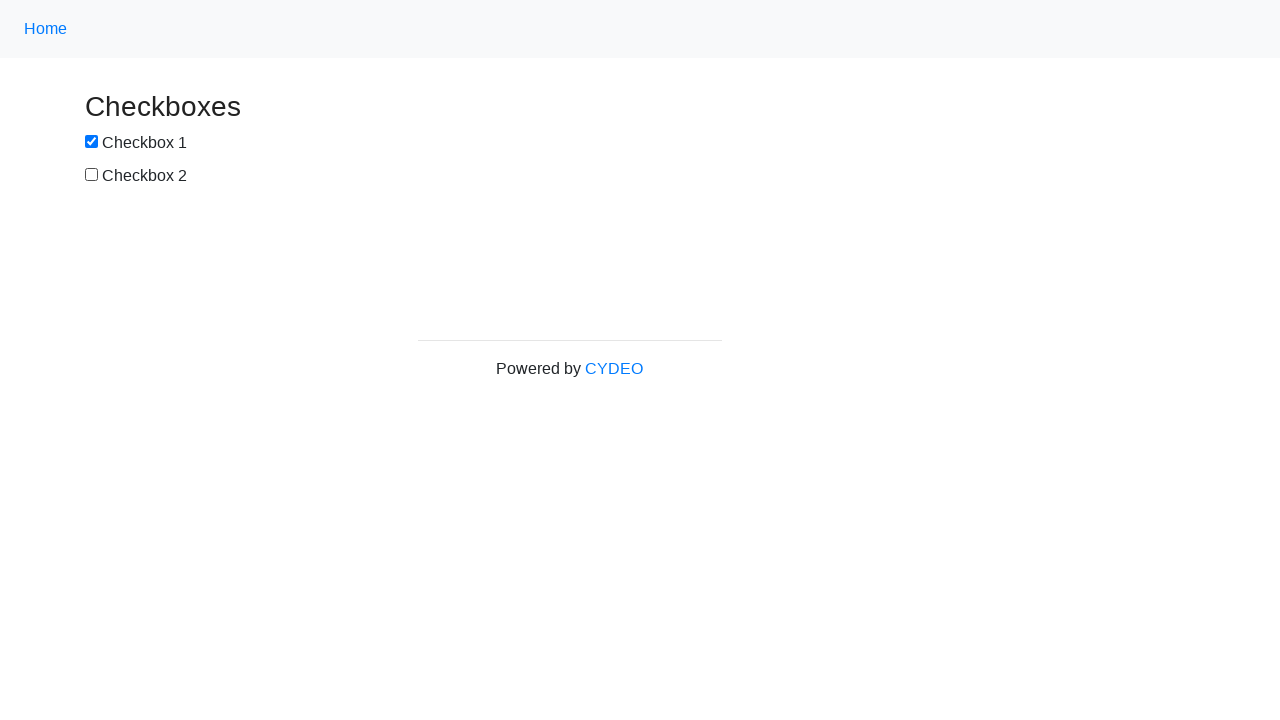

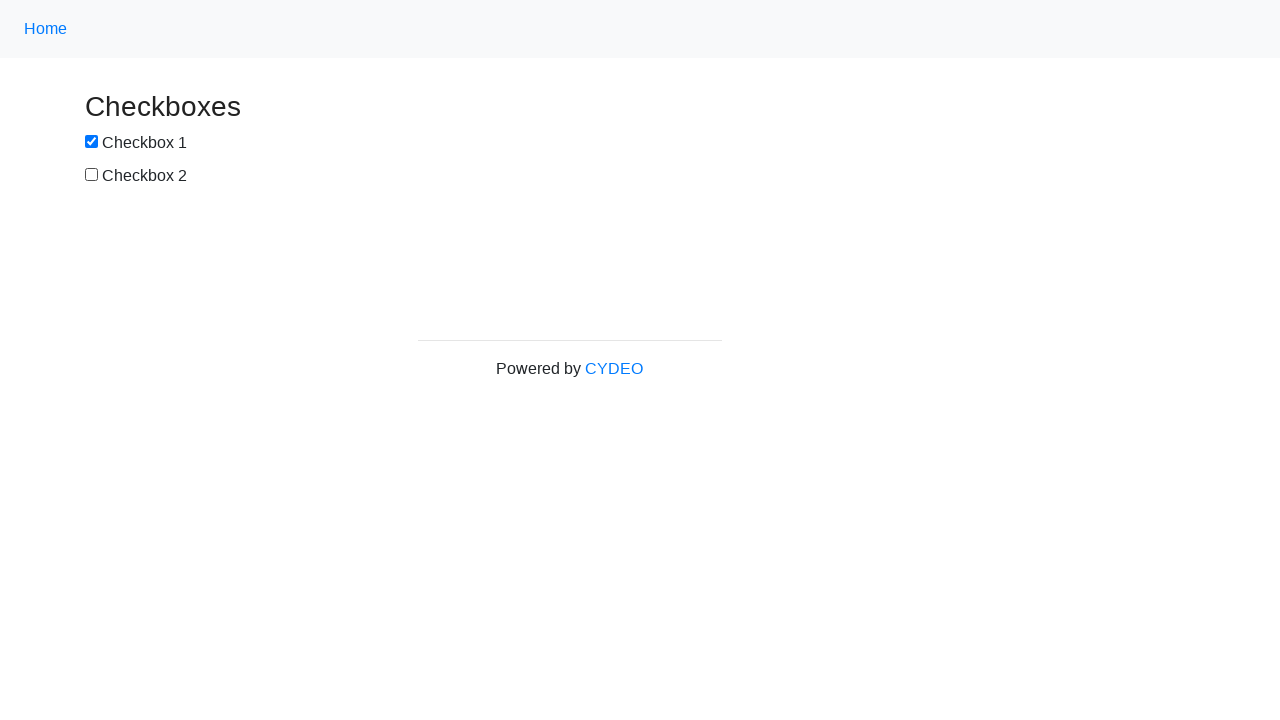